Tests JavaScript prompt alert functionality by clicking a button to trigger a prompt, entering text into it, and accepting the alert

Starting URL: https://testpages.herokuapp.com/styled/alerts/alert-test.html

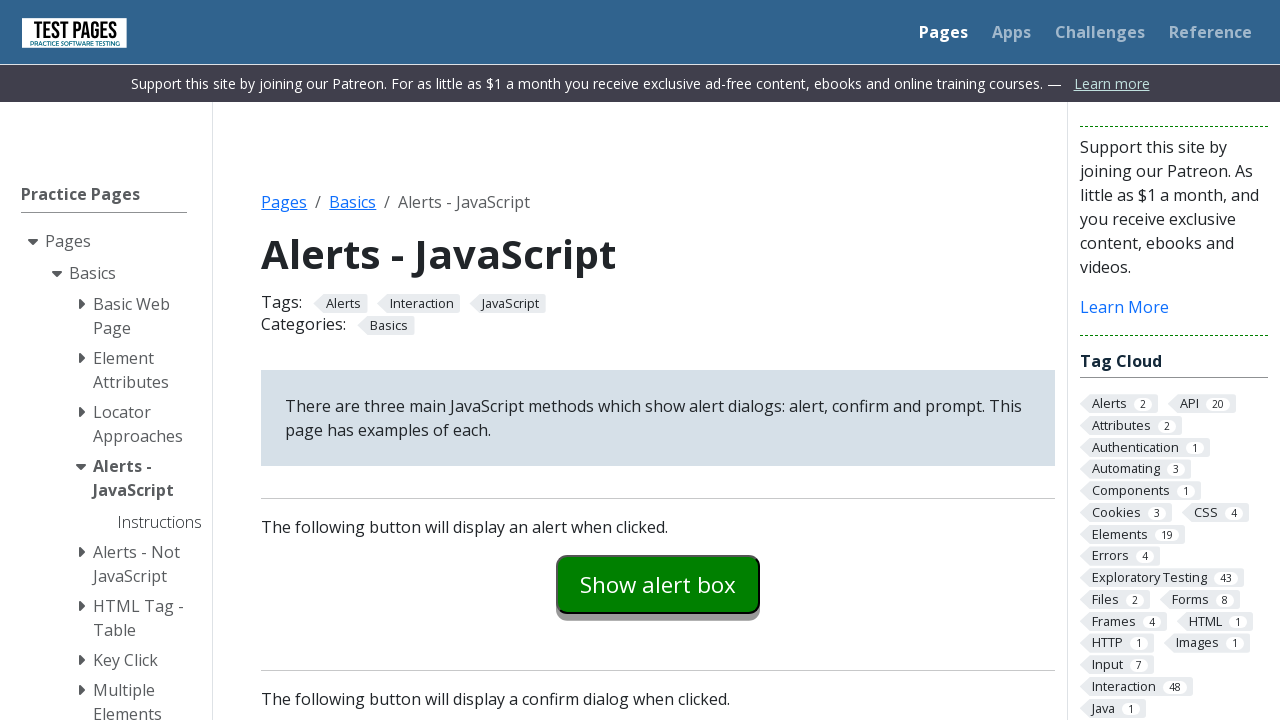

Clicked button to trigger prompt alert at (658, 360) on #promptexample
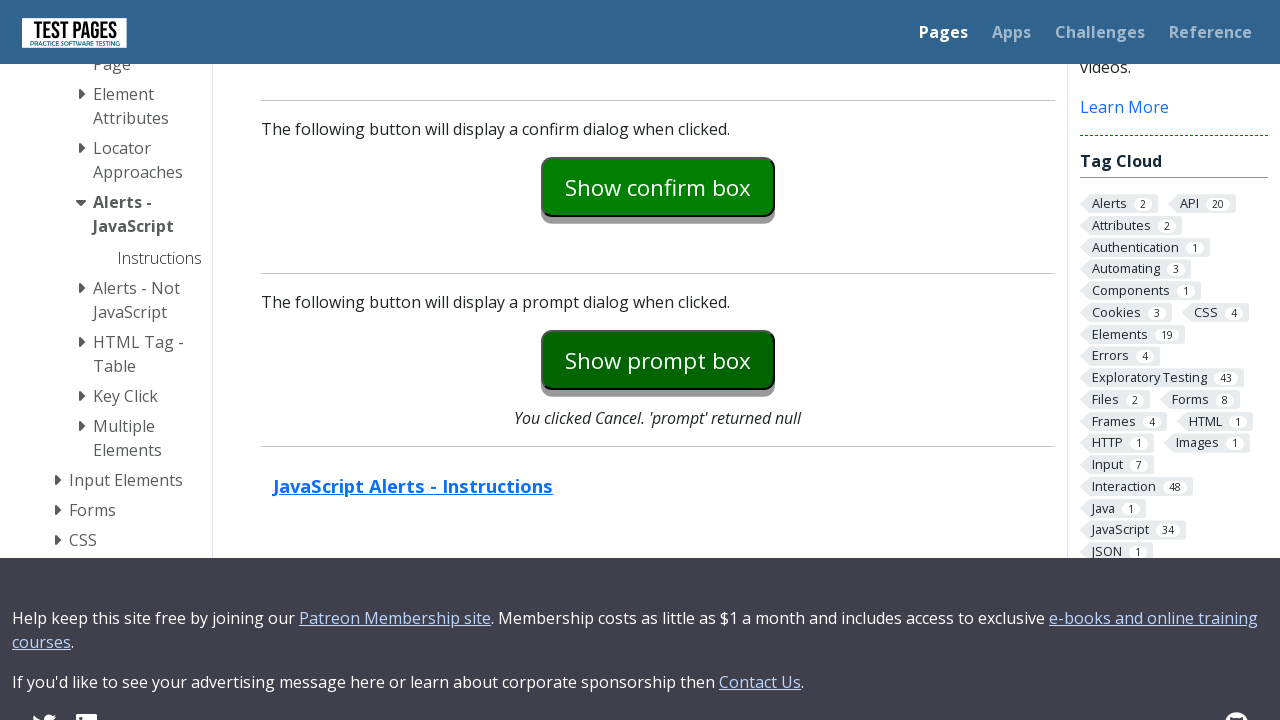

Set up dialog handler to accept prompt with text 'This is a text'
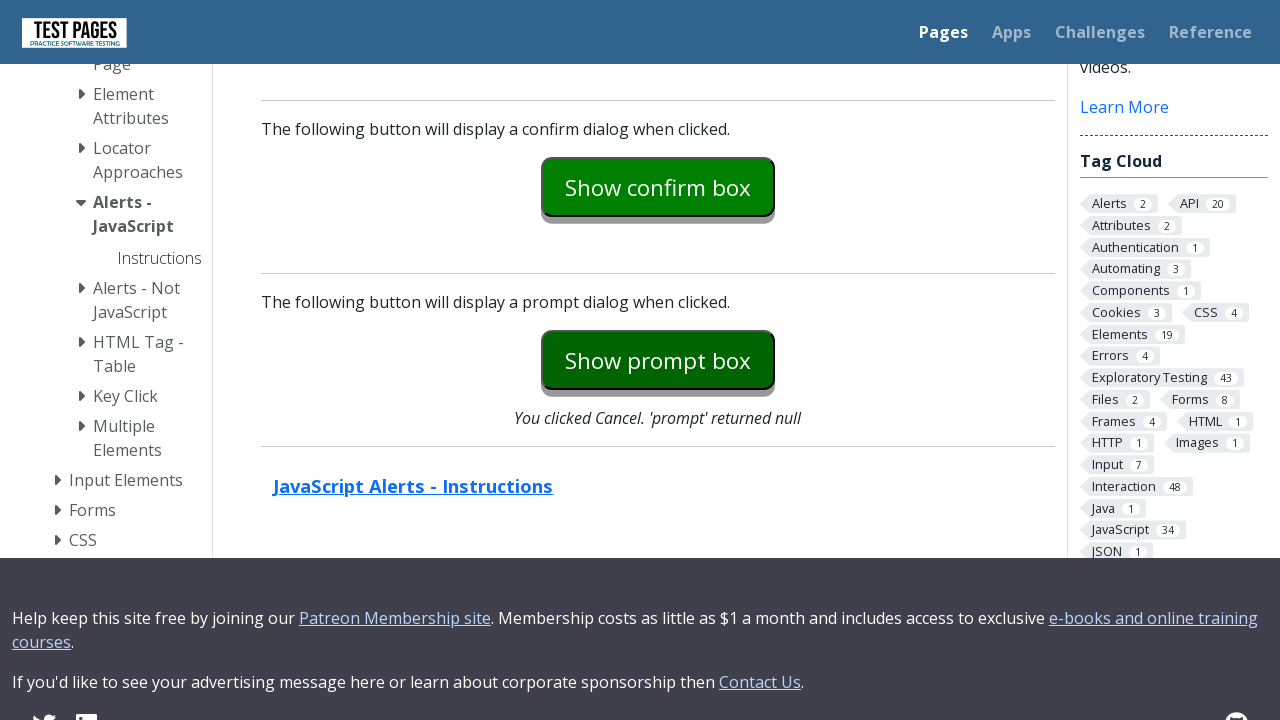

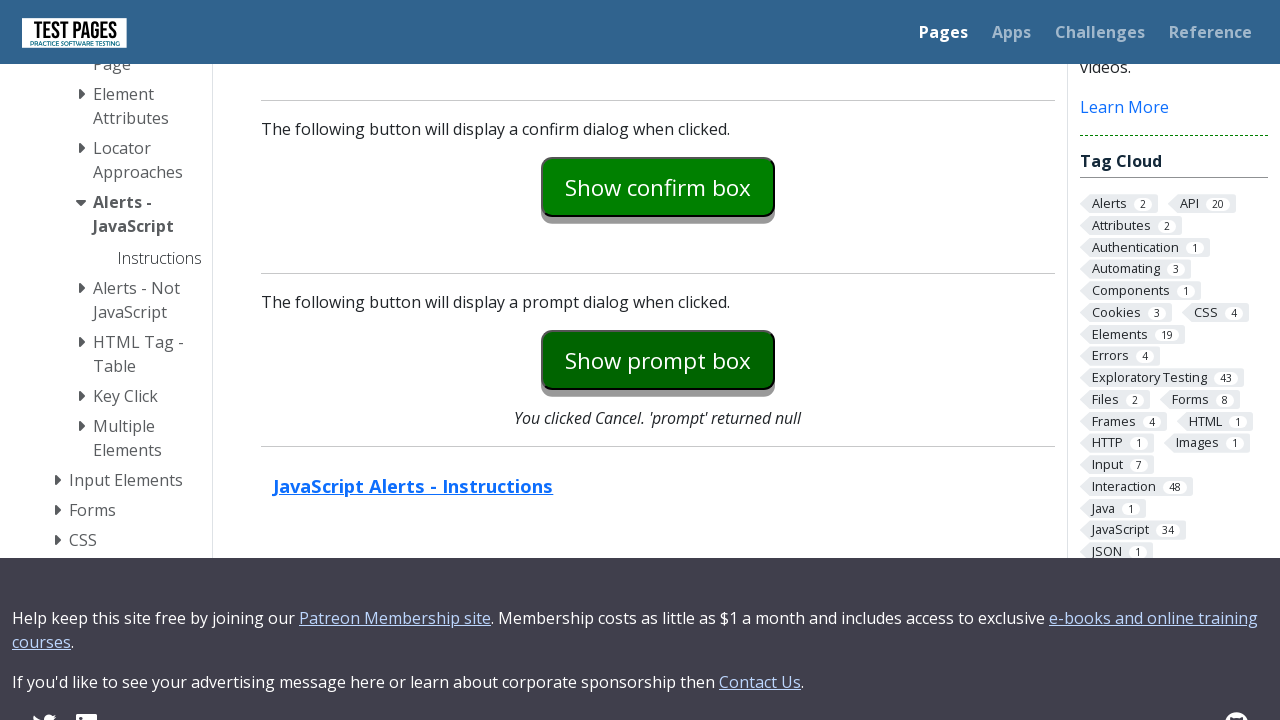